Export a map area by repeatedly zooming in until the area is small enough for export

Starting URL: https://www.openstreetmap.org/export#map=8/42.894/-73.180

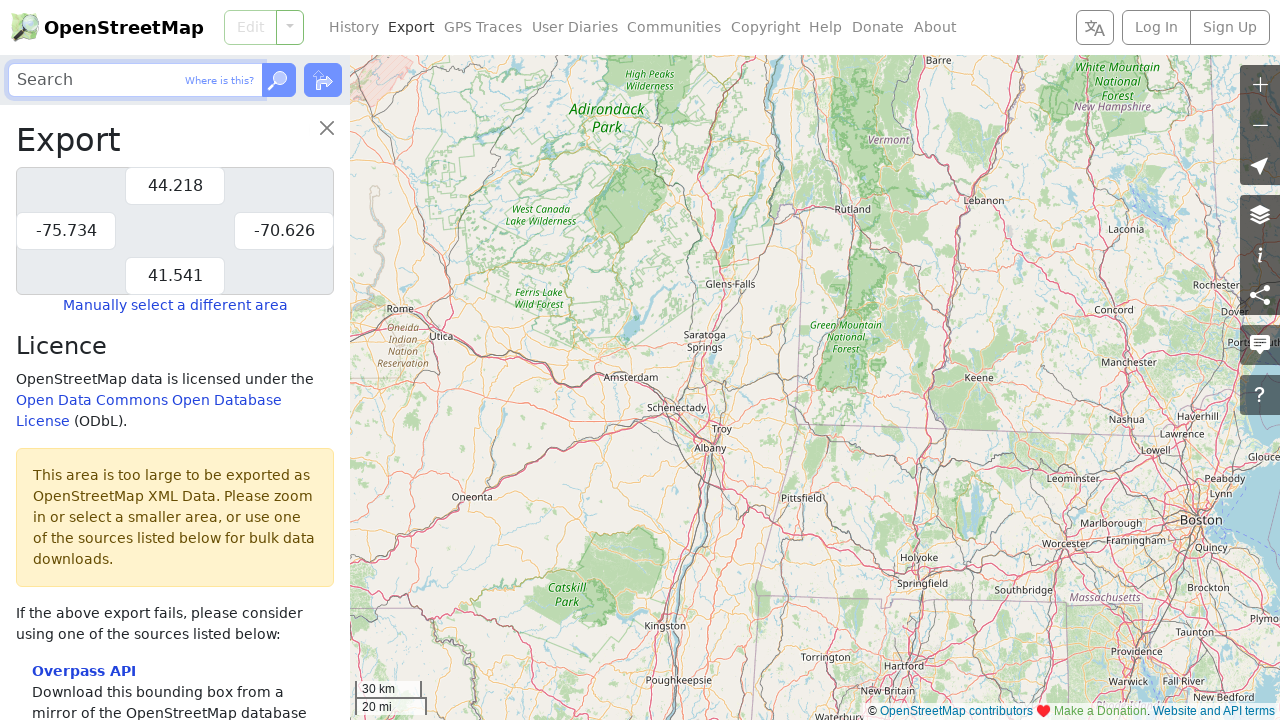

Clicked Zoom In button to zoom into map area at (1260, 85) on internal:role=link[name="Zoom In"i]
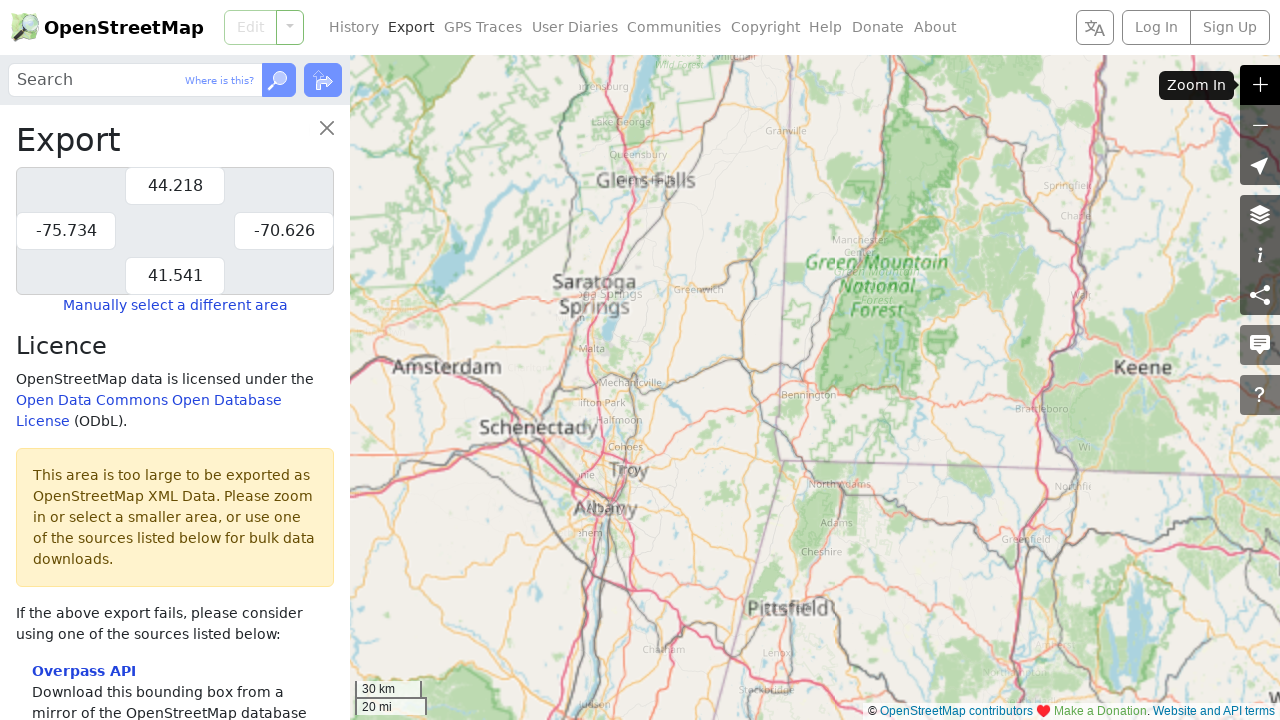

Waited 3 seconds for map to render after zoom
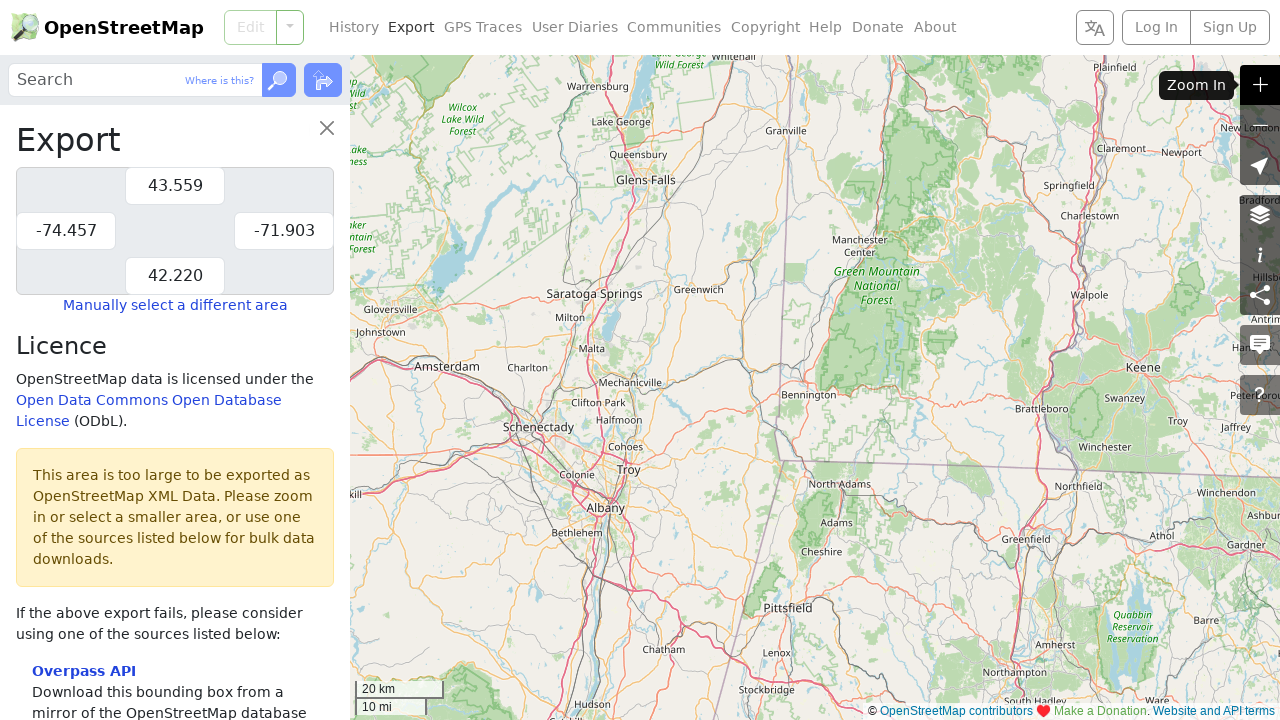

Clicked Zoom In button to zoom into map area at (1260, 85) on internal:role=link[name="Zoom In"i]
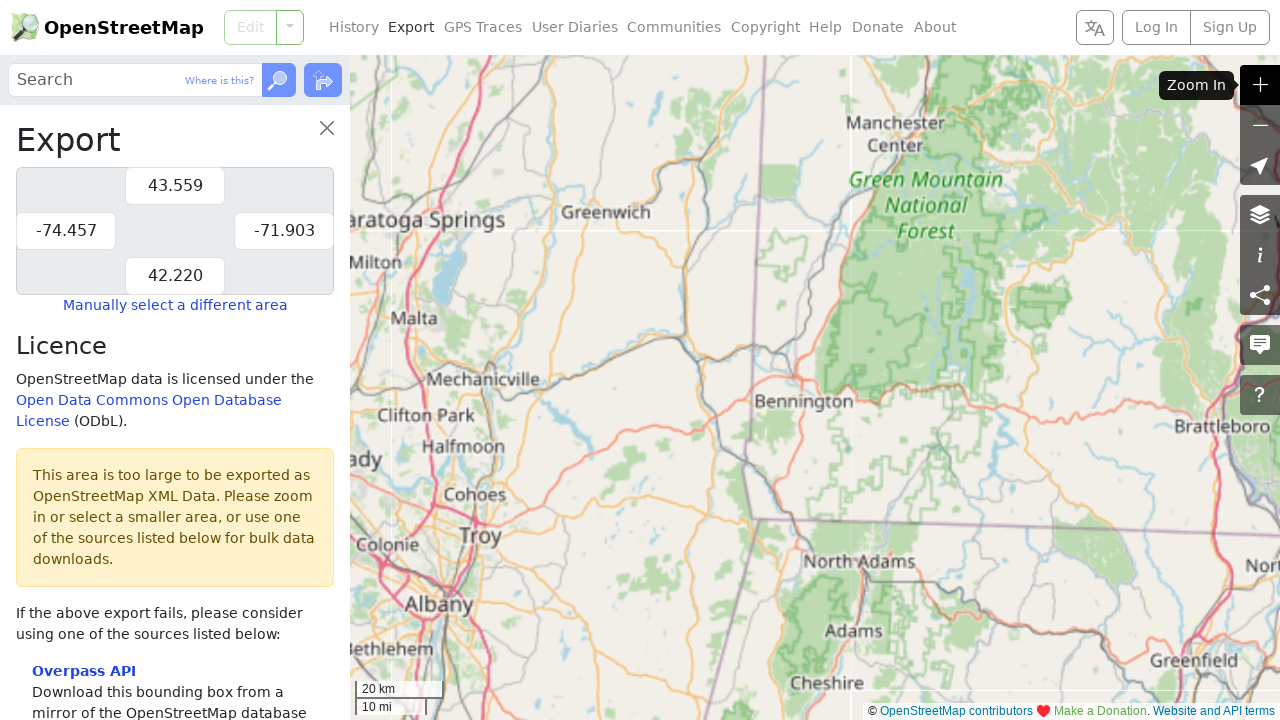

Waited 3 seconds for map to render after zoom
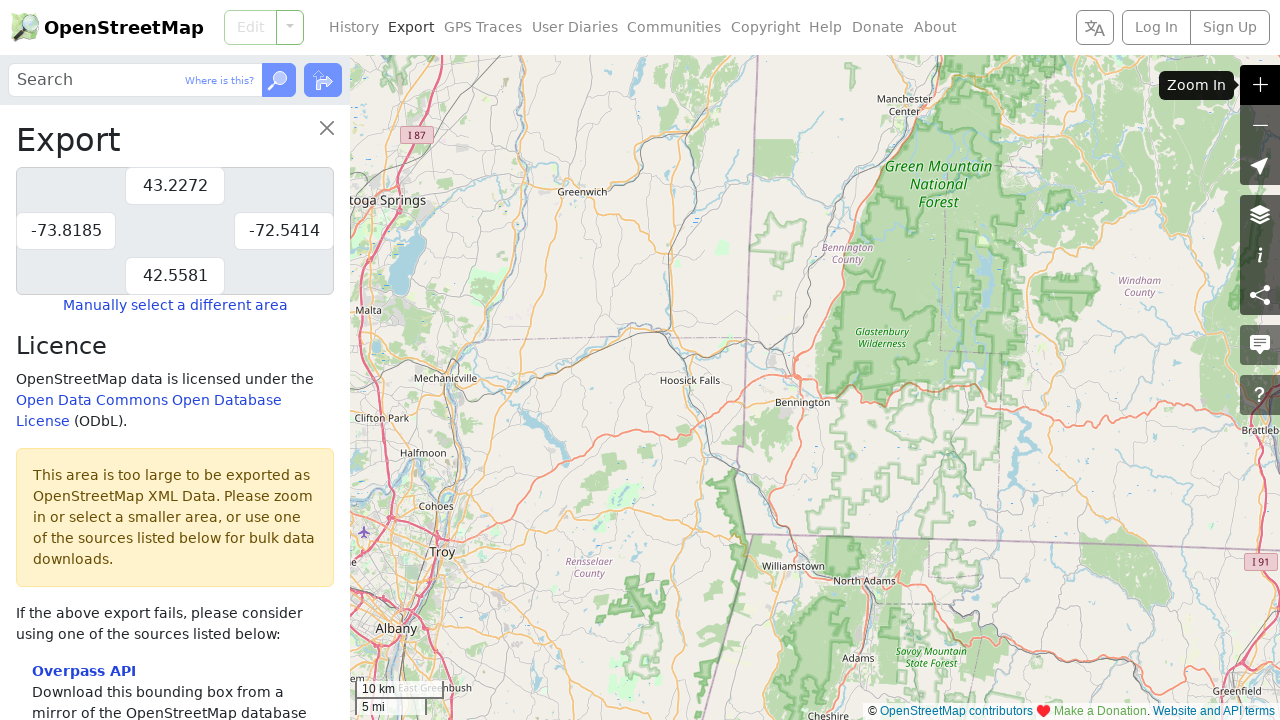

Clicked Zoom In button to zoom into map area at (1260, 85) on internal:role=link[name="Zoom In"i]
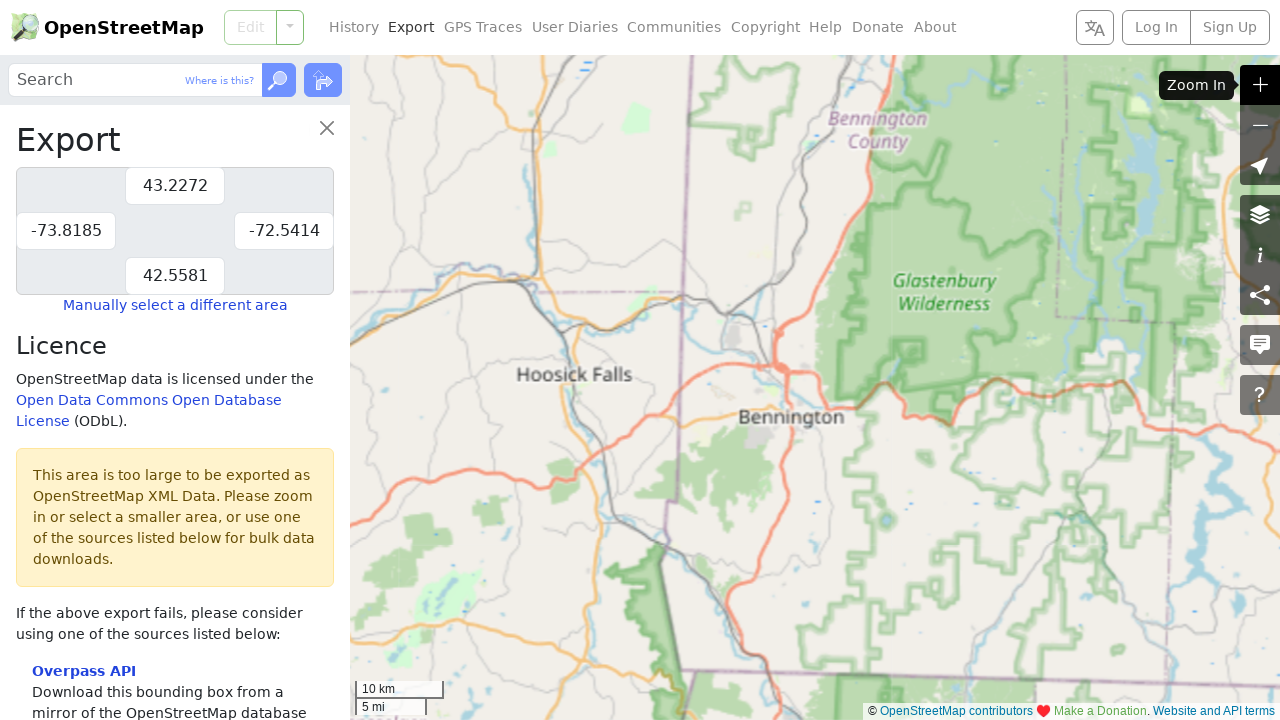

Waited 3 seconds for map to render after zoom
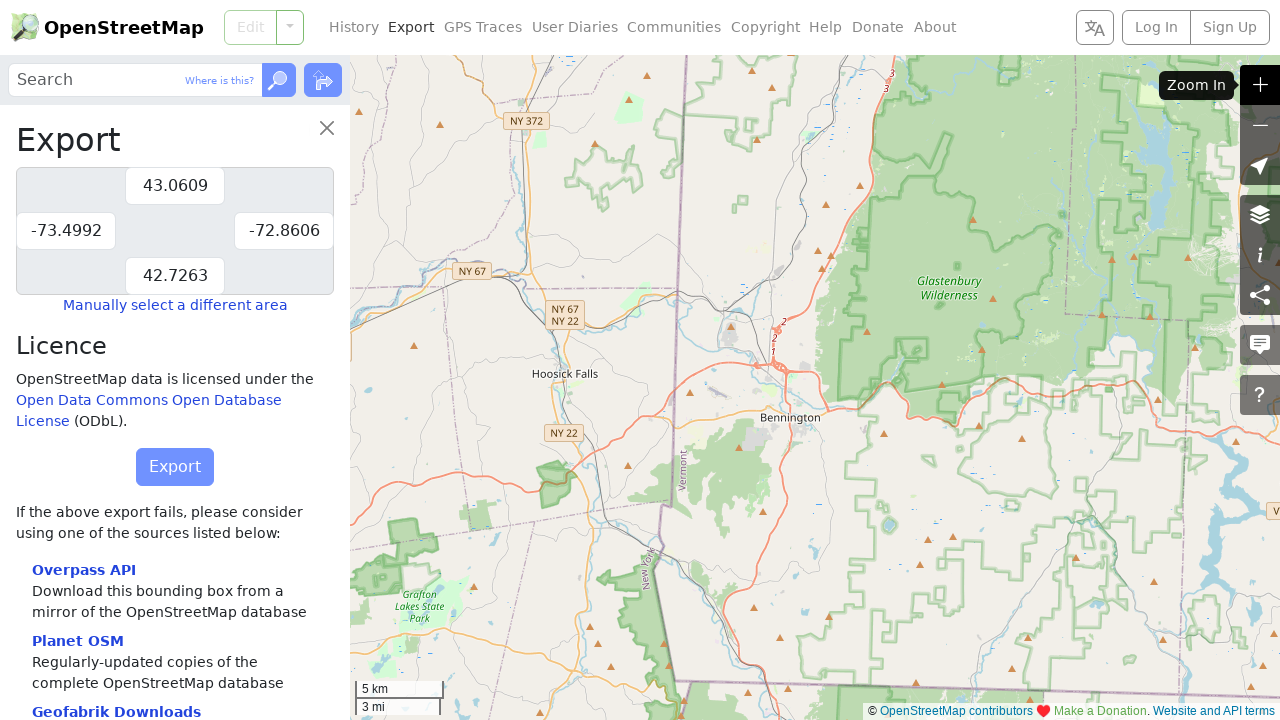

Clicked Zoom In button to zoom into map area at (1260, 85) on internal:role=link[name="Zoom In"i]
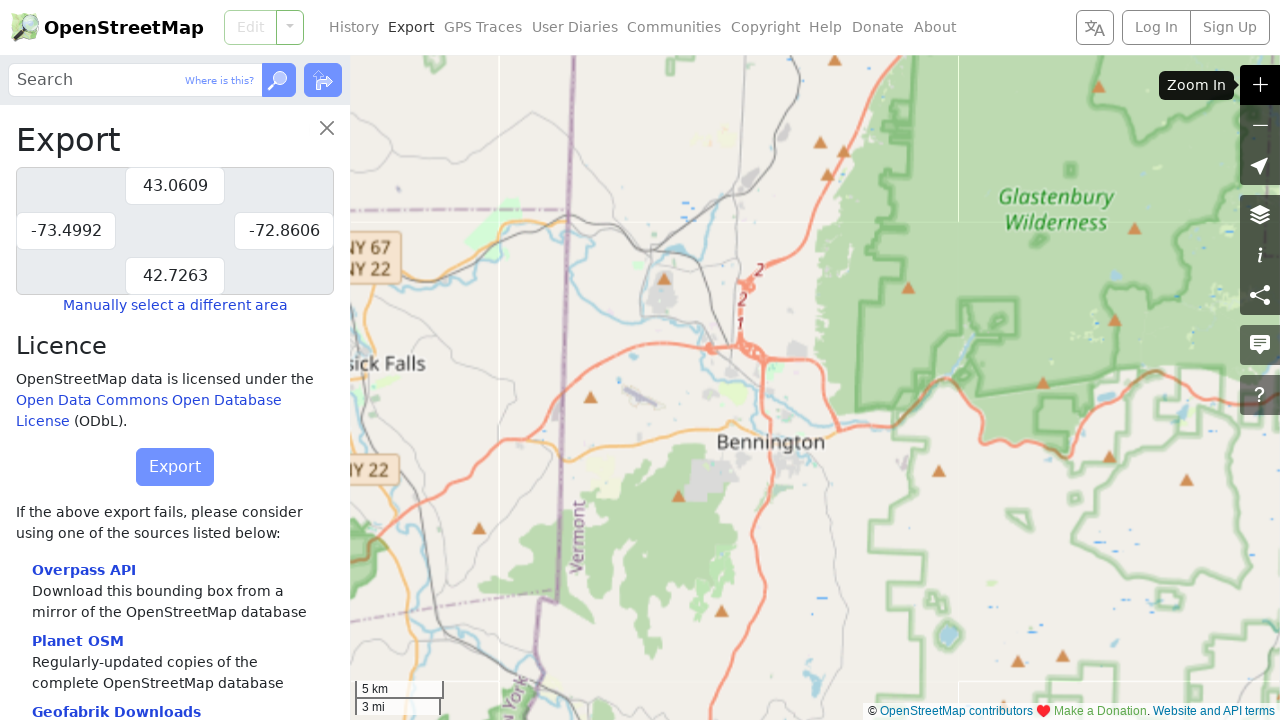

Waited 3 seconds for map to render after zoom
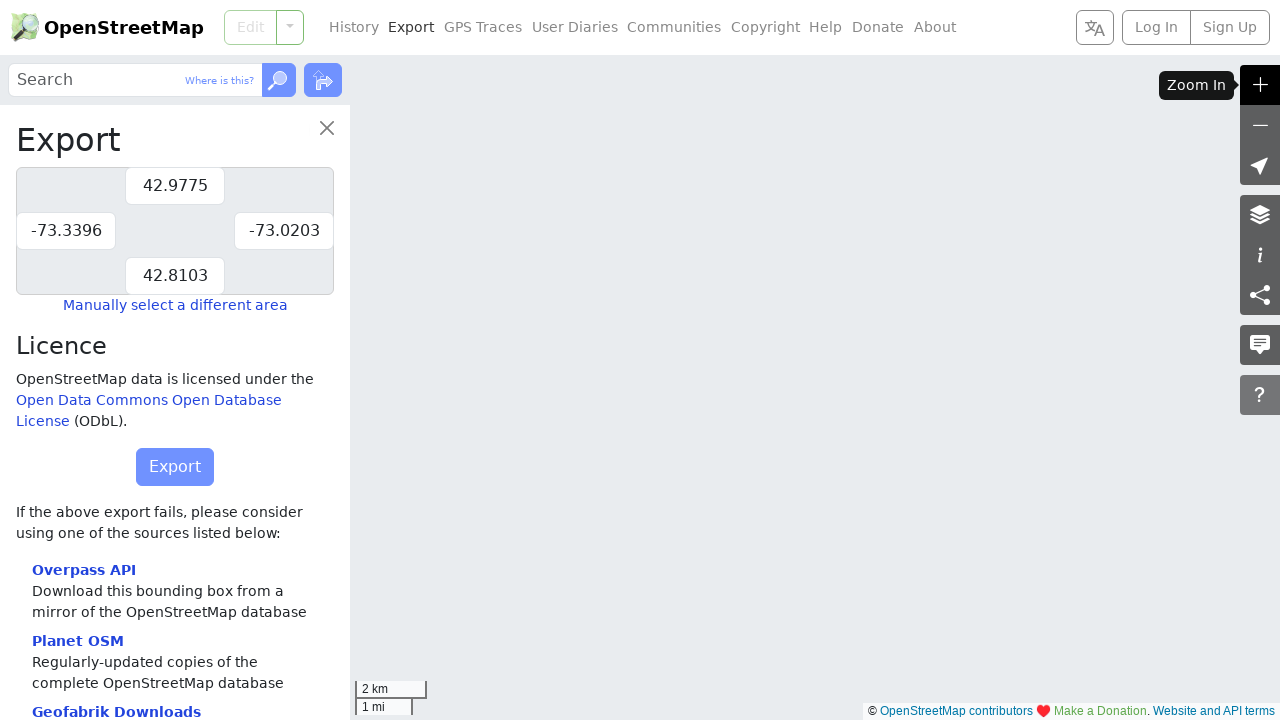

Clicked Zoom In button to zoom into map area at (1260, 85) on internal:role=link[name="Zoom In"i]
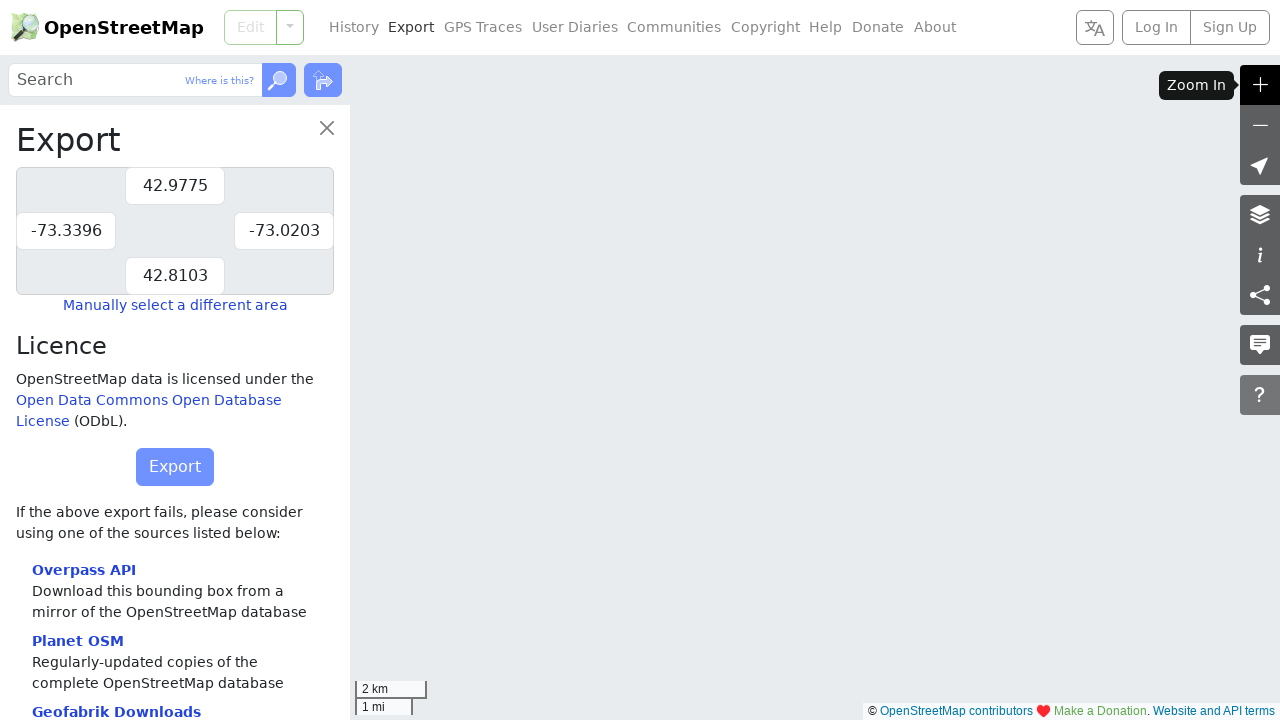

Waited 3 seconds for map to render after zoom
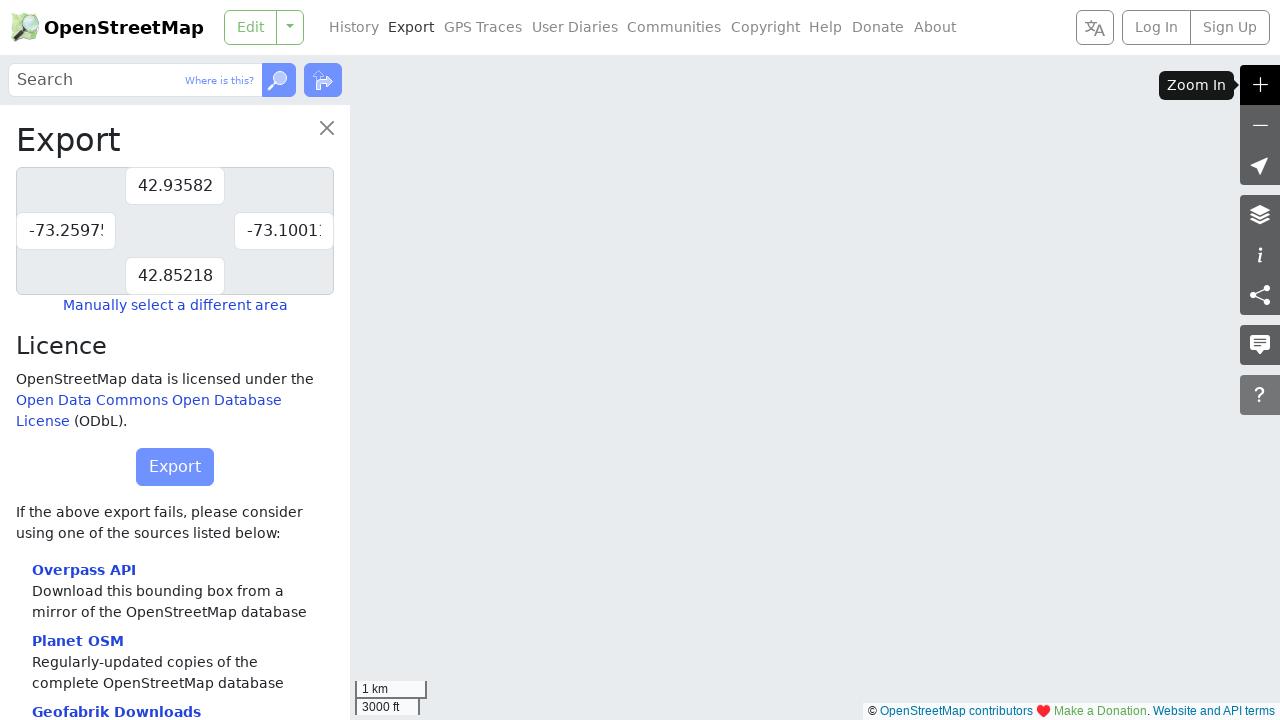

Clicked Zoom In button to zoom into map area at (1260, 85) on internal:role=link[name="Zoom In"i]
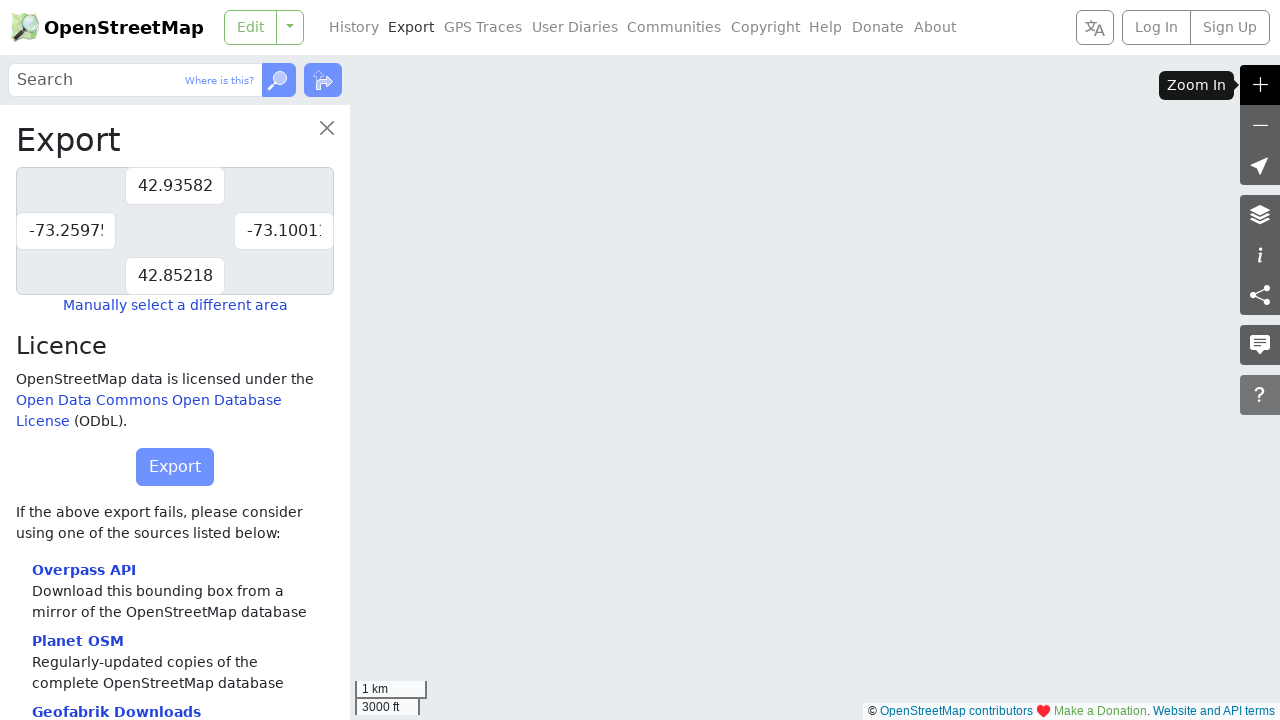

Waited 3 seconds for map to render after zoom
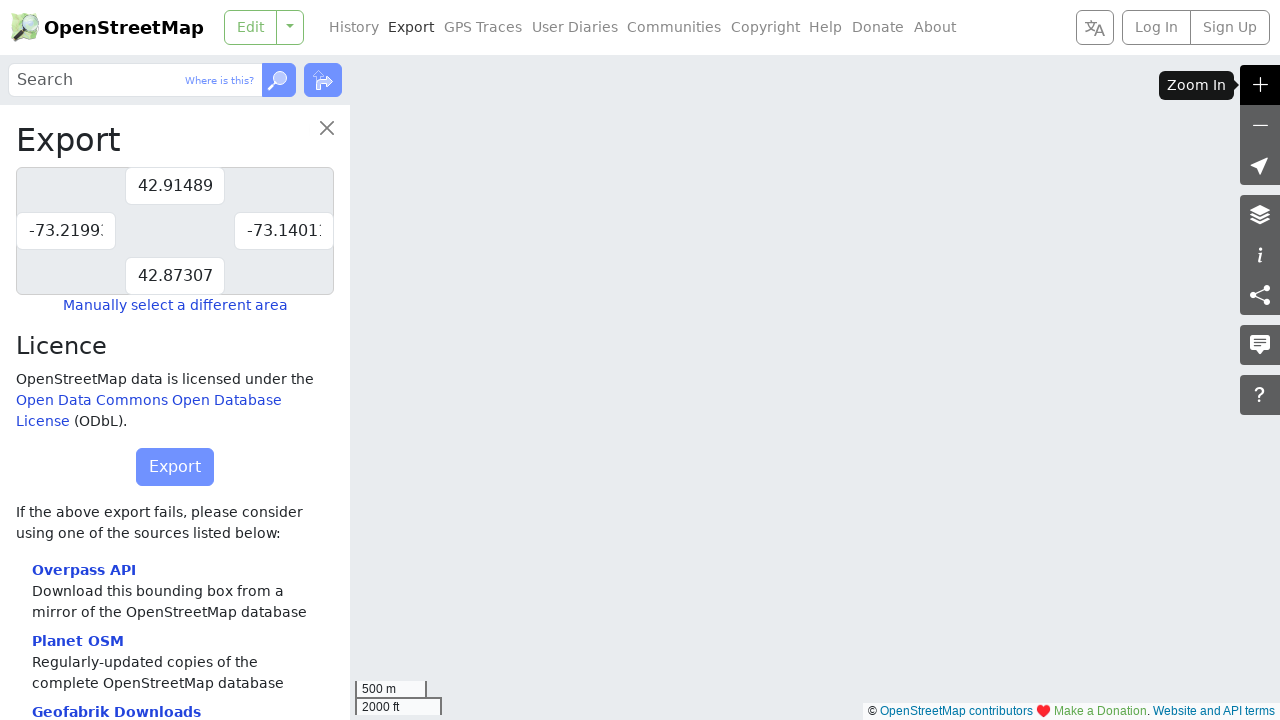

Clicked Zoom In button to zoom into map area at (1260, 85) on internal:role=link[name="Zoom In"i]
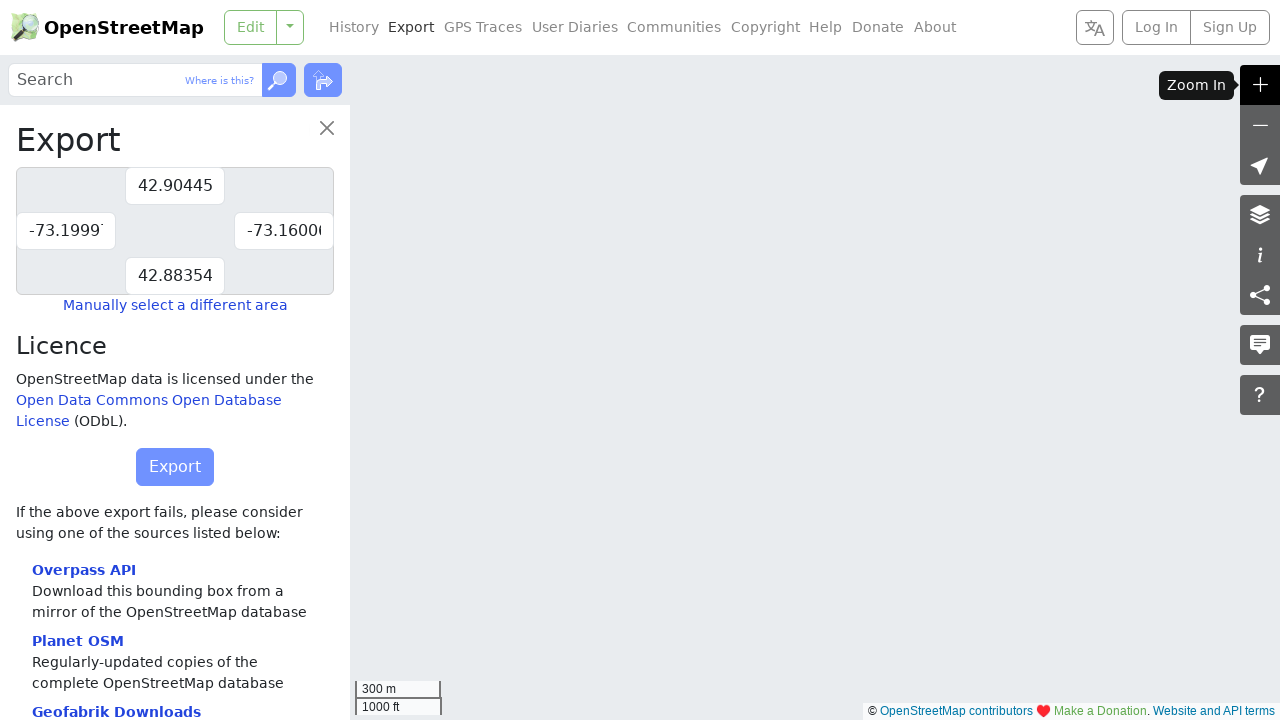

Waited 3 seconds for map to render after zoom
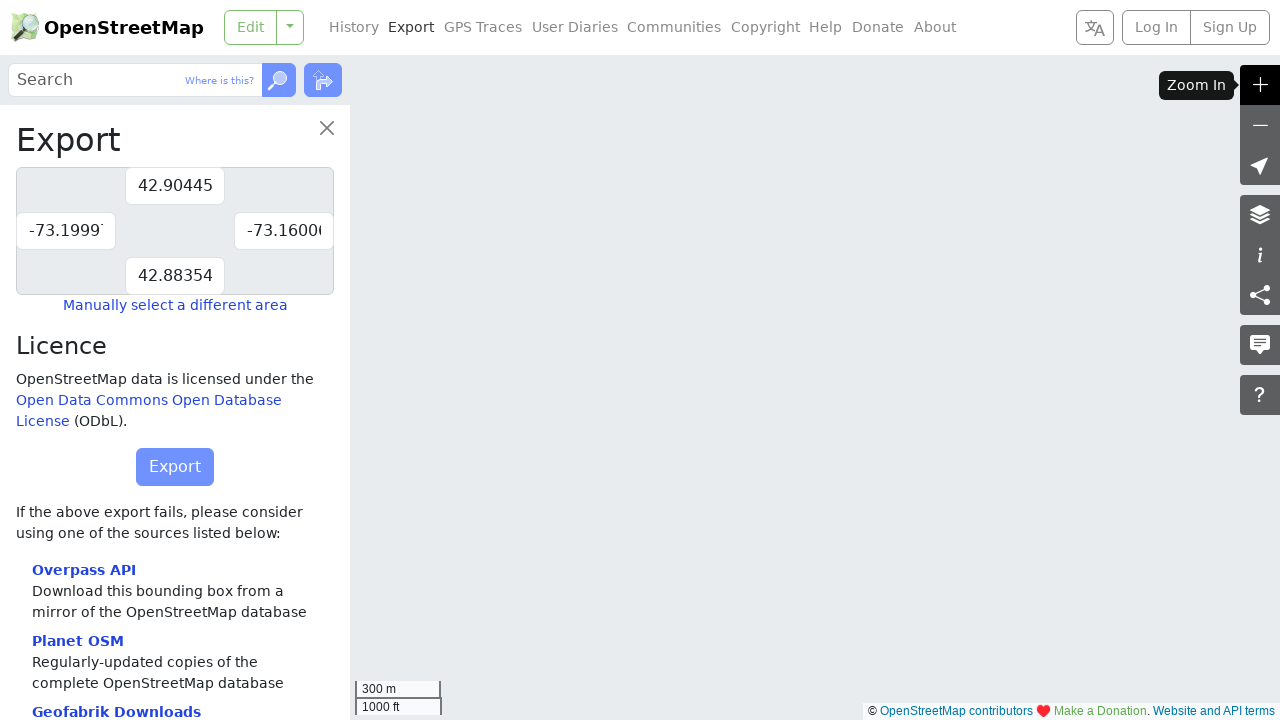

Clicked Zoom In button to zoom into map area at (1260, 85) on internal:role=link[name="Zoom In"i]
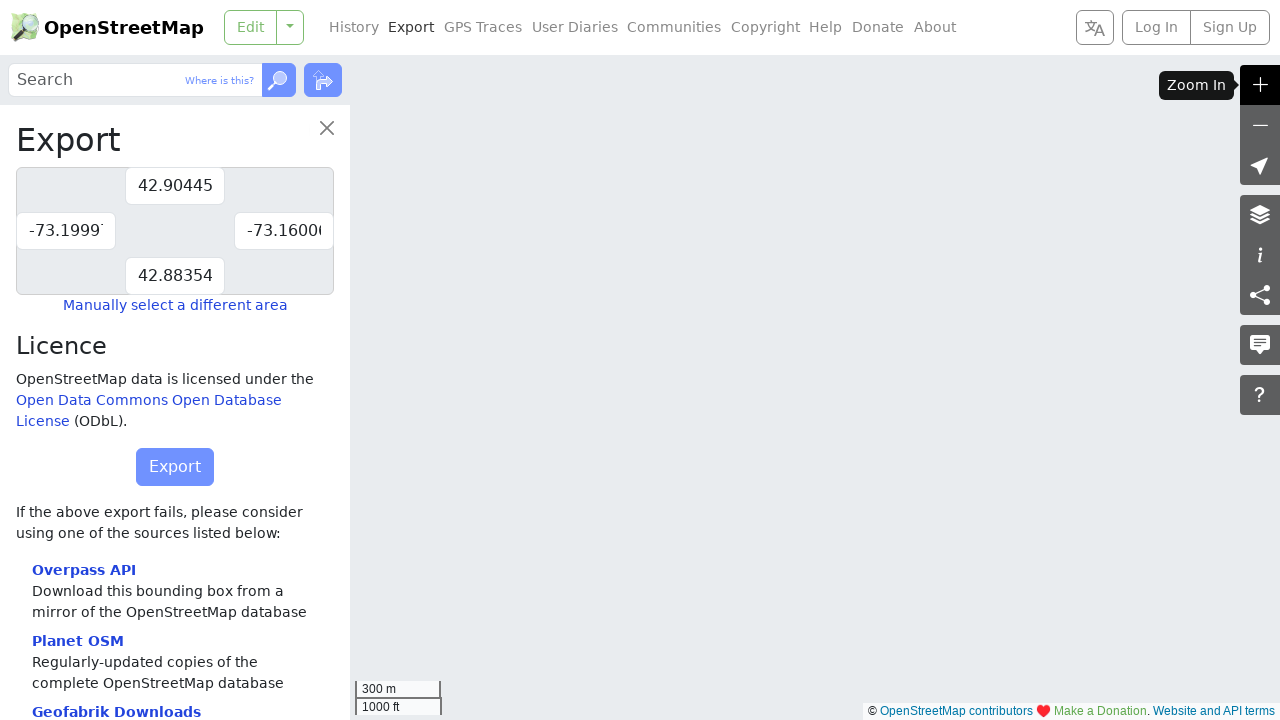

Waited 3 seconds for map to render after zoom
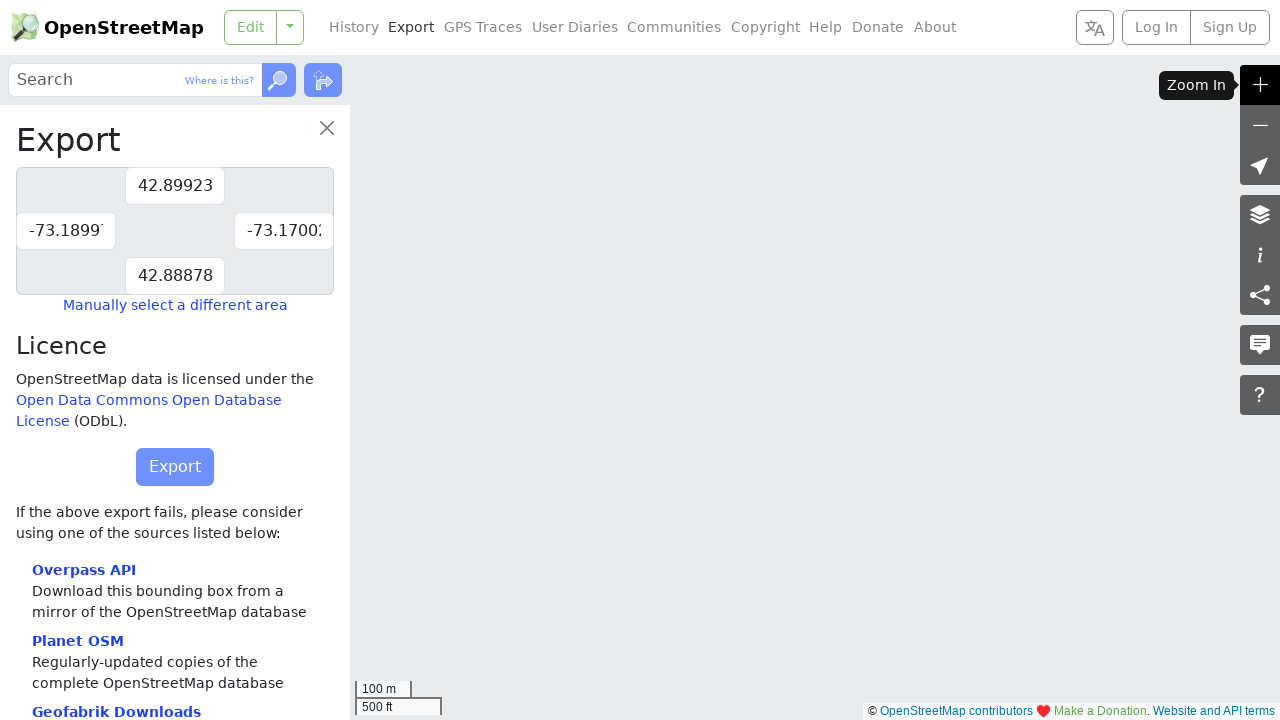

Clicked Zoom In button to zoom into map area at (1260, 85) on internal:role=link[name="Zoom In"i]
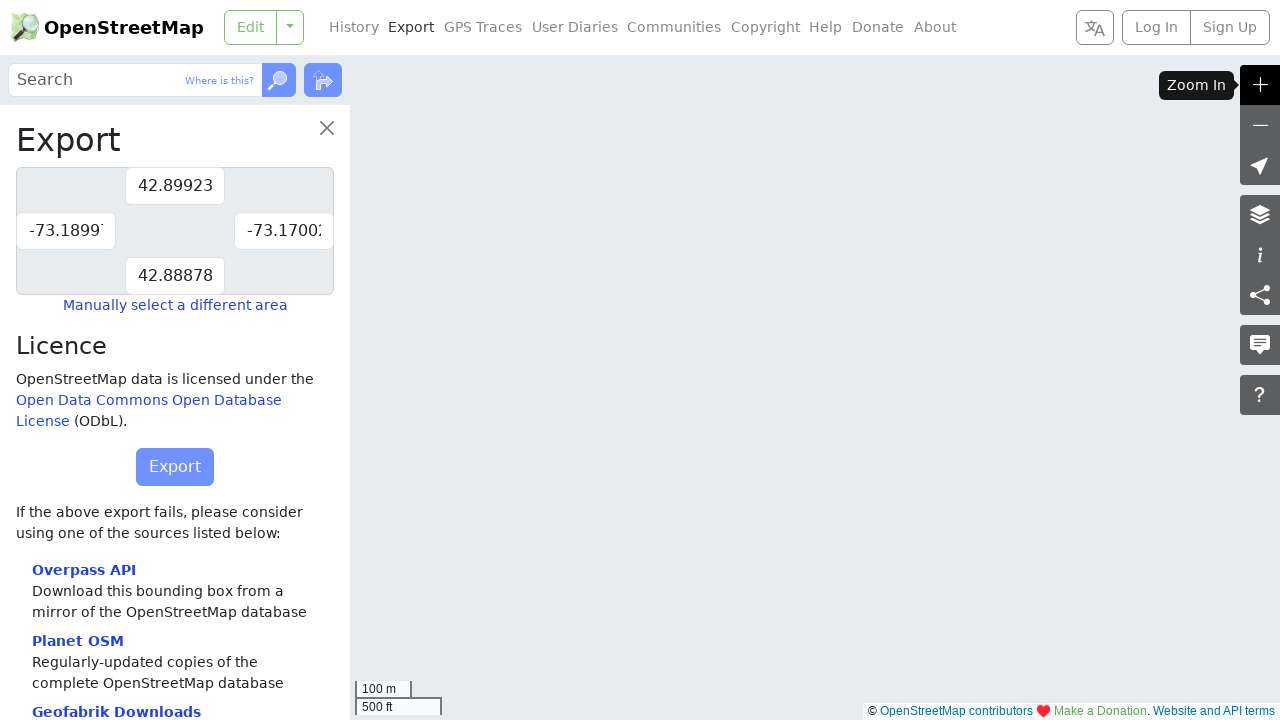

Waited 3 seconds for map to render after zoom
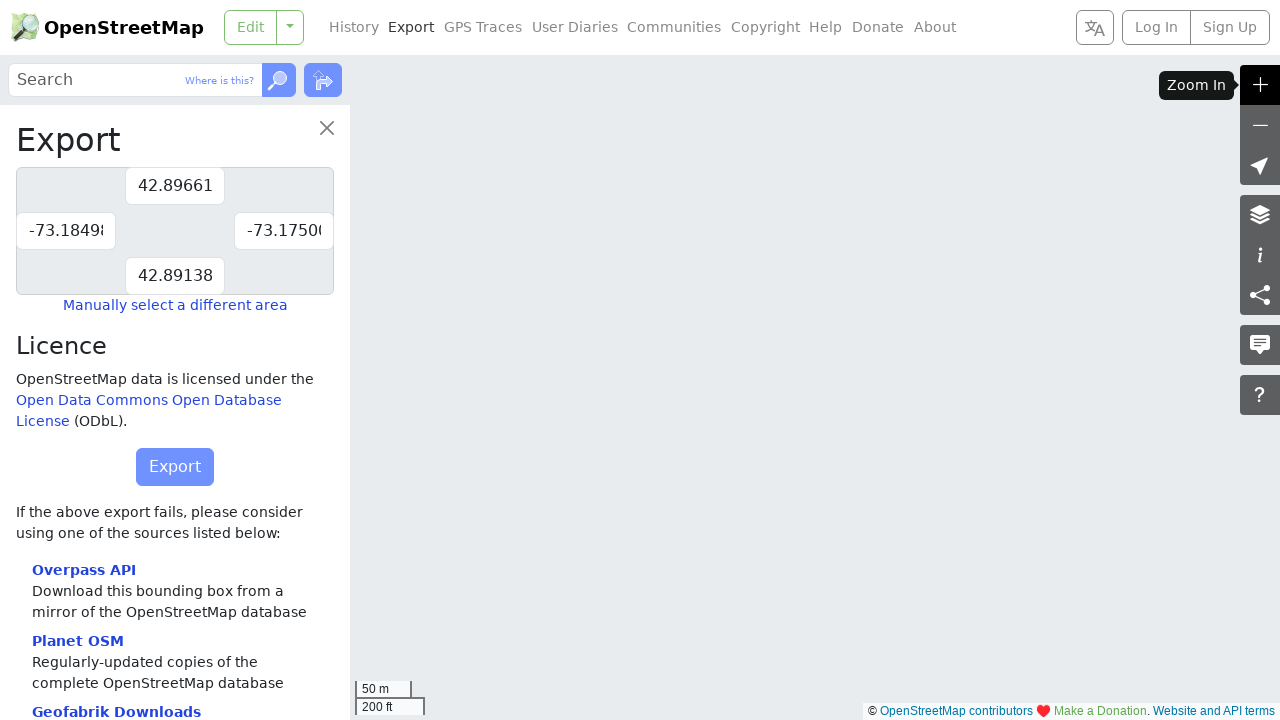

Clicked Zoom In button to zoom into map area at (1260, 85) on internal:role=link[name="Zoom In"i]
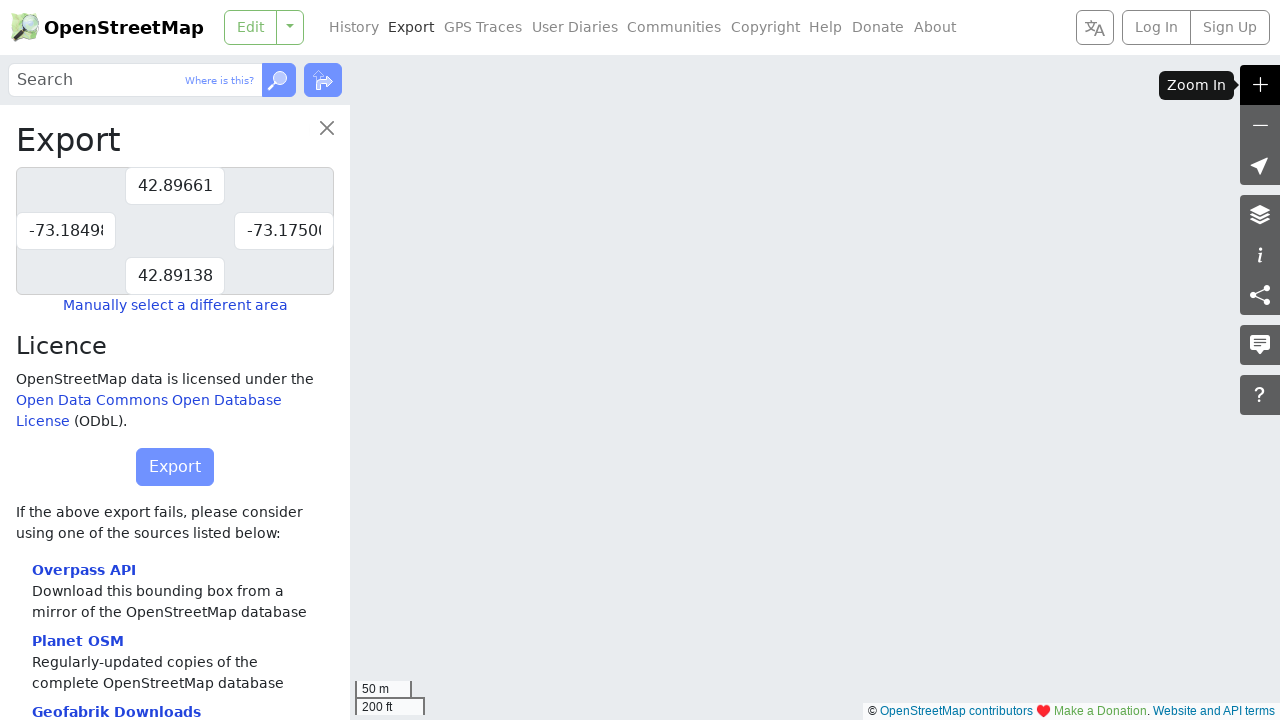

Waited 3 seconds for map to render after zoom
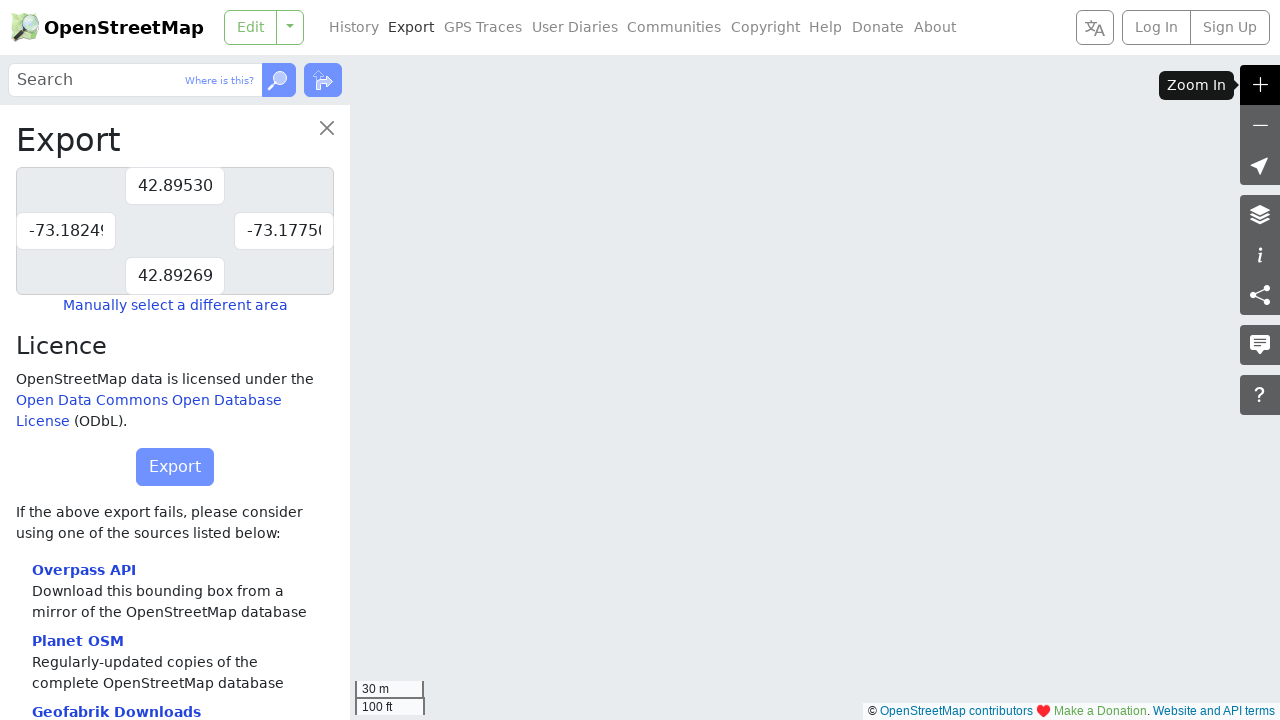

Clicked first button to initiate map export at (290, 28) on internal:role=button >> nth=0
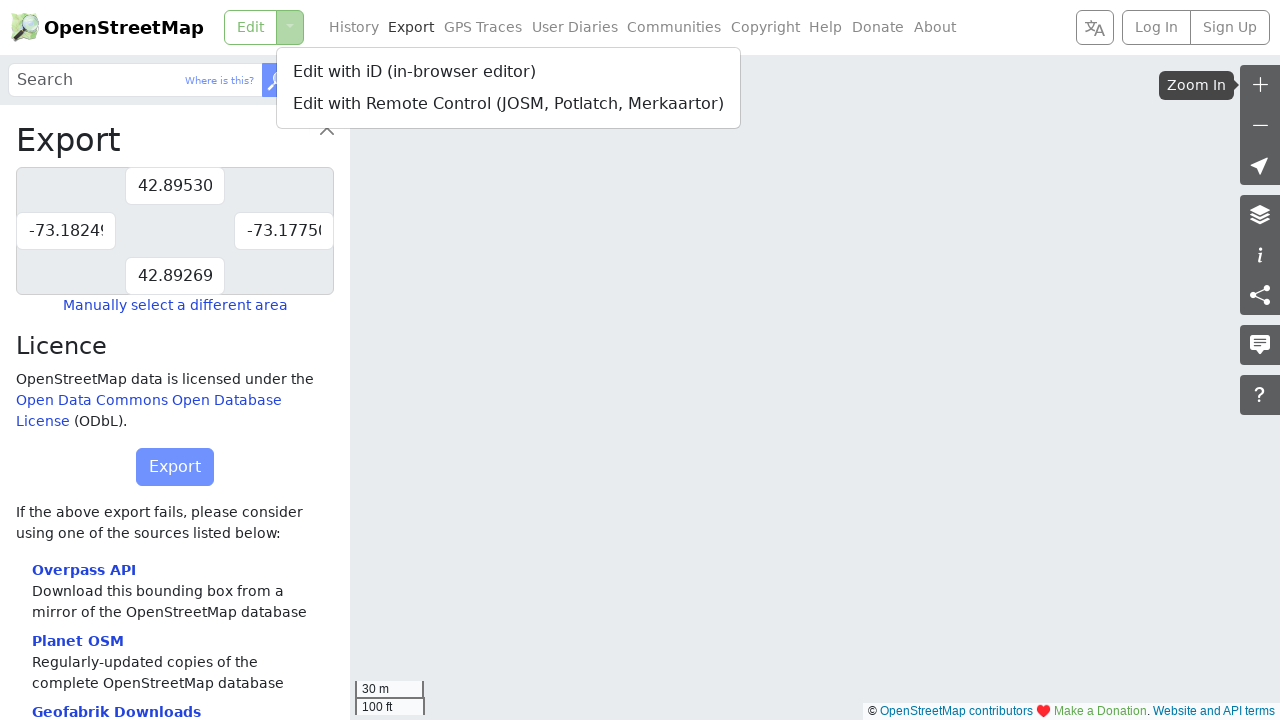

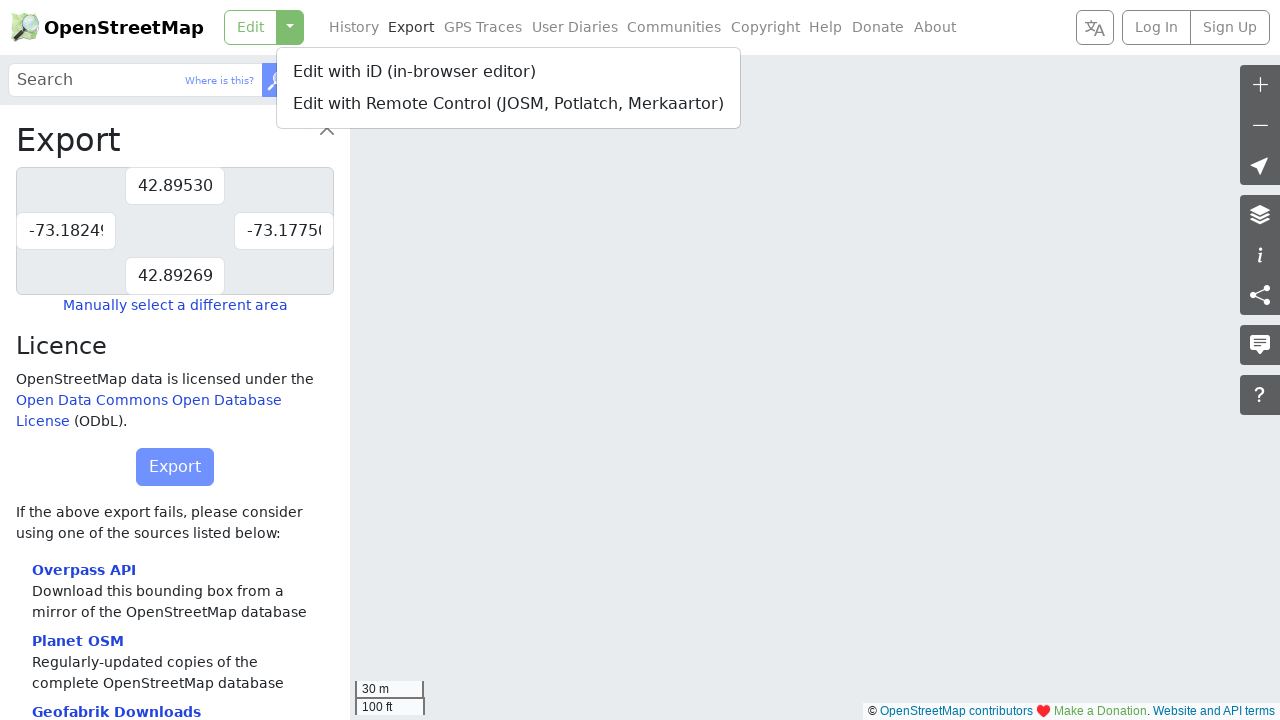